Navigates to Playwright documentation homepage, verifies the page title contains "Playwright", then clicks on a navigation link and verifies the new page title is "Installation | Playwright"

Starting URL: https://playwright.dev

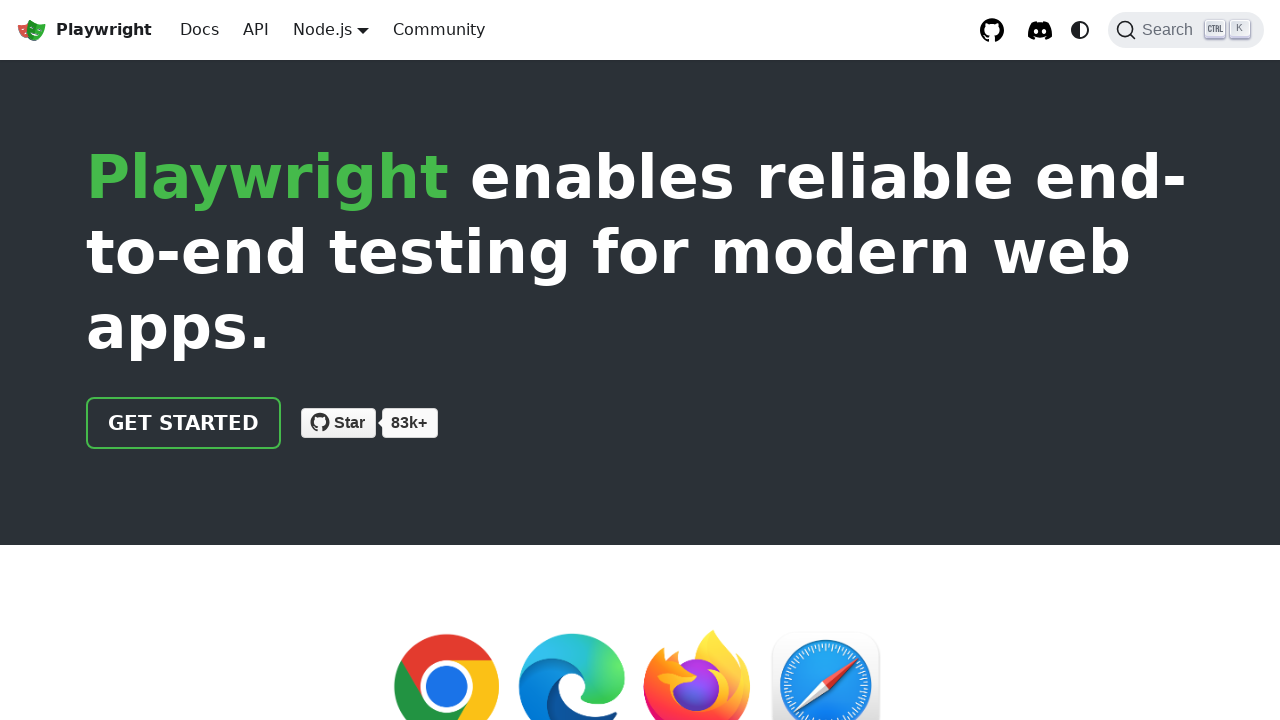

Verified page title contains 'Playwright'
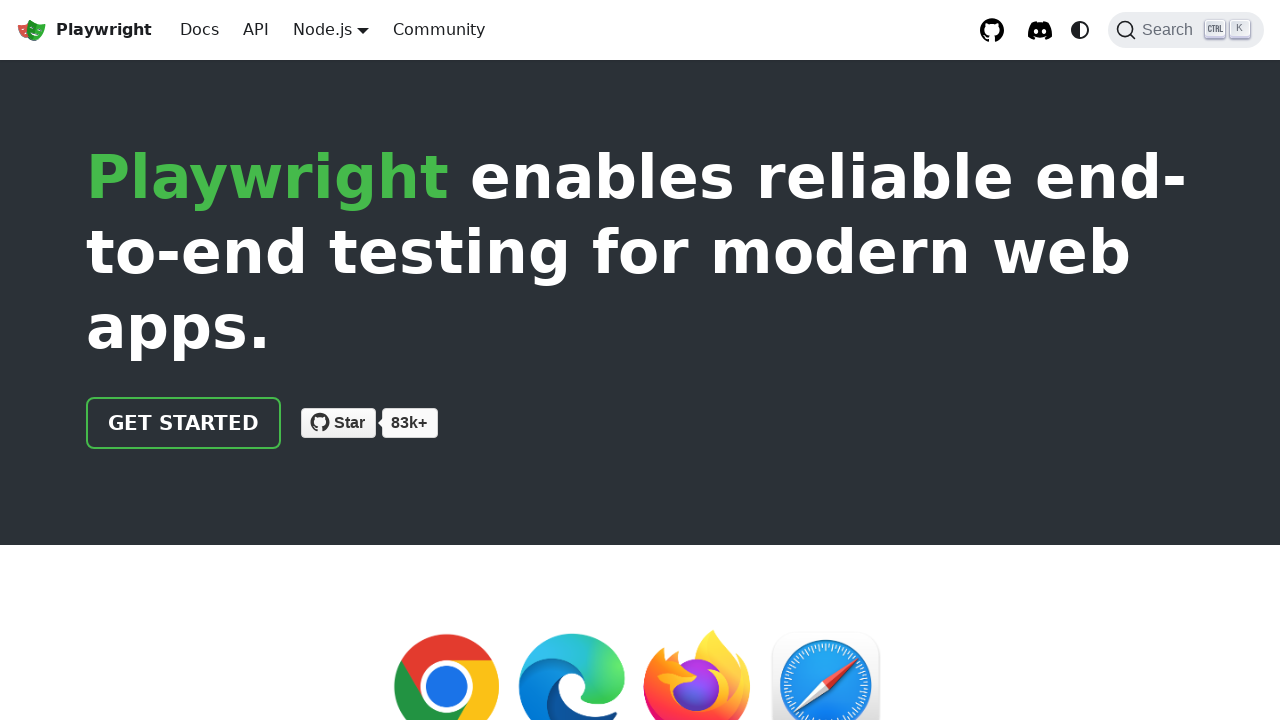

Clicked navigation link to go to Installation page at (184, 423) on xpath=//html/body/div/div[2]/header/div/div/a
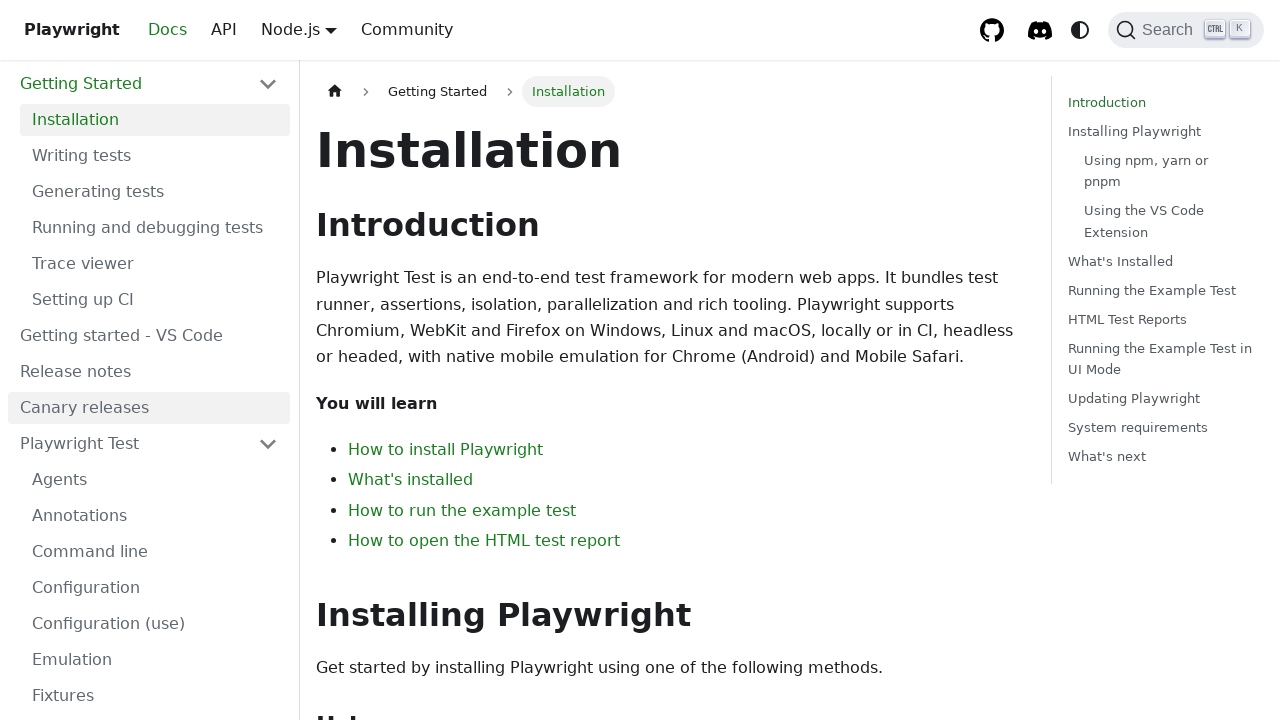

Verified new page title is 'Installation | Playwright'
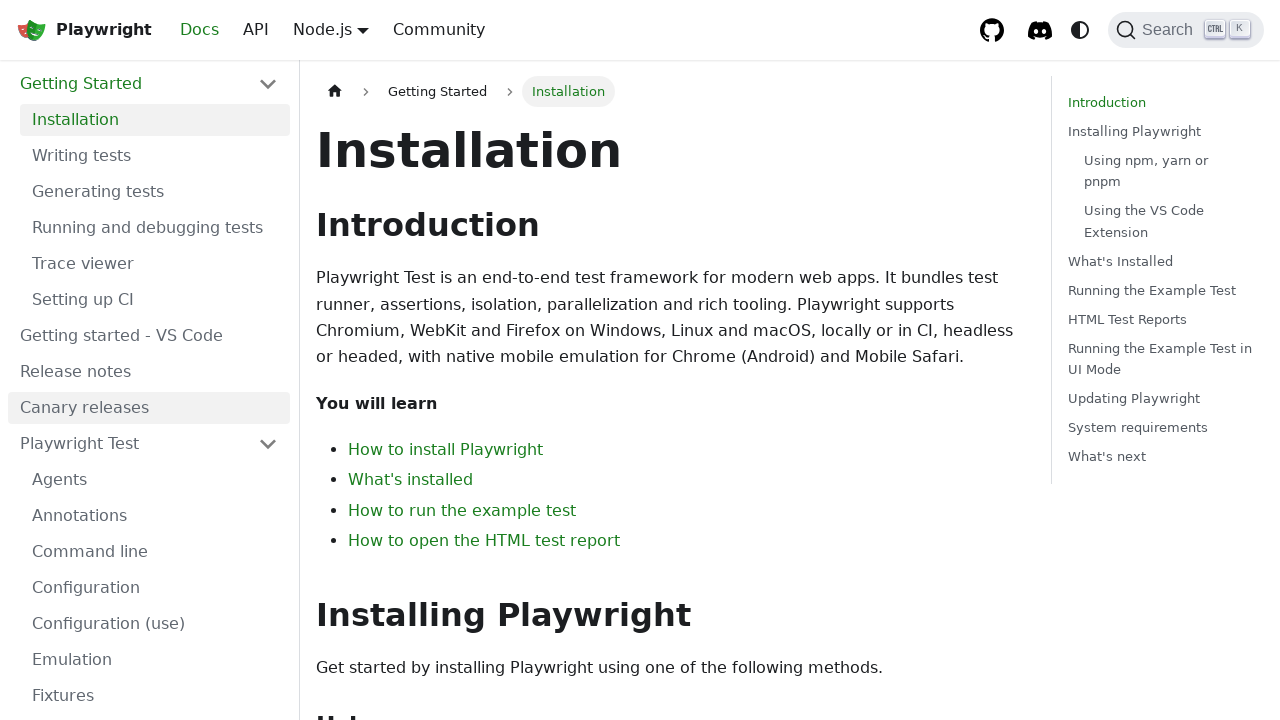

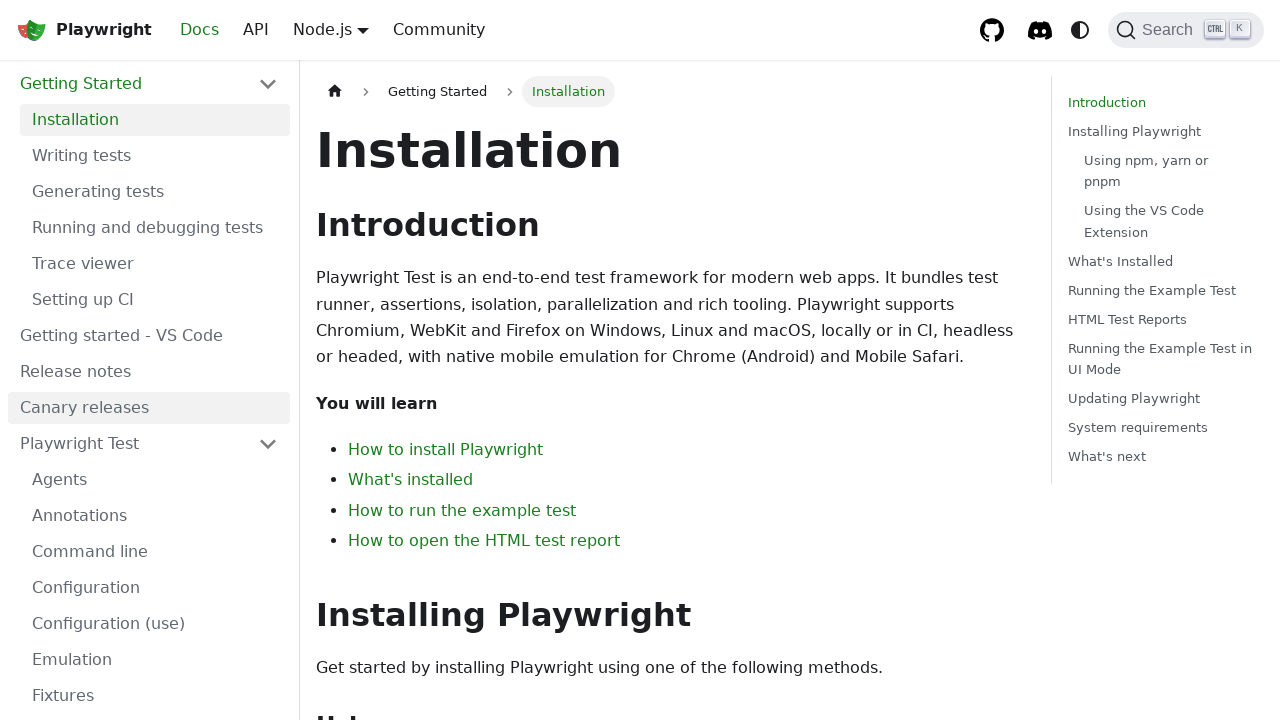